Tests a user registration form by filling in all fields (name, email, phone, age, password, hobbies, gender, city, address), submitting the form, and verifying a success message is displayed.

Starting URL: http://webapps.tekstac.com/FormRegistration/UserRegistration.html

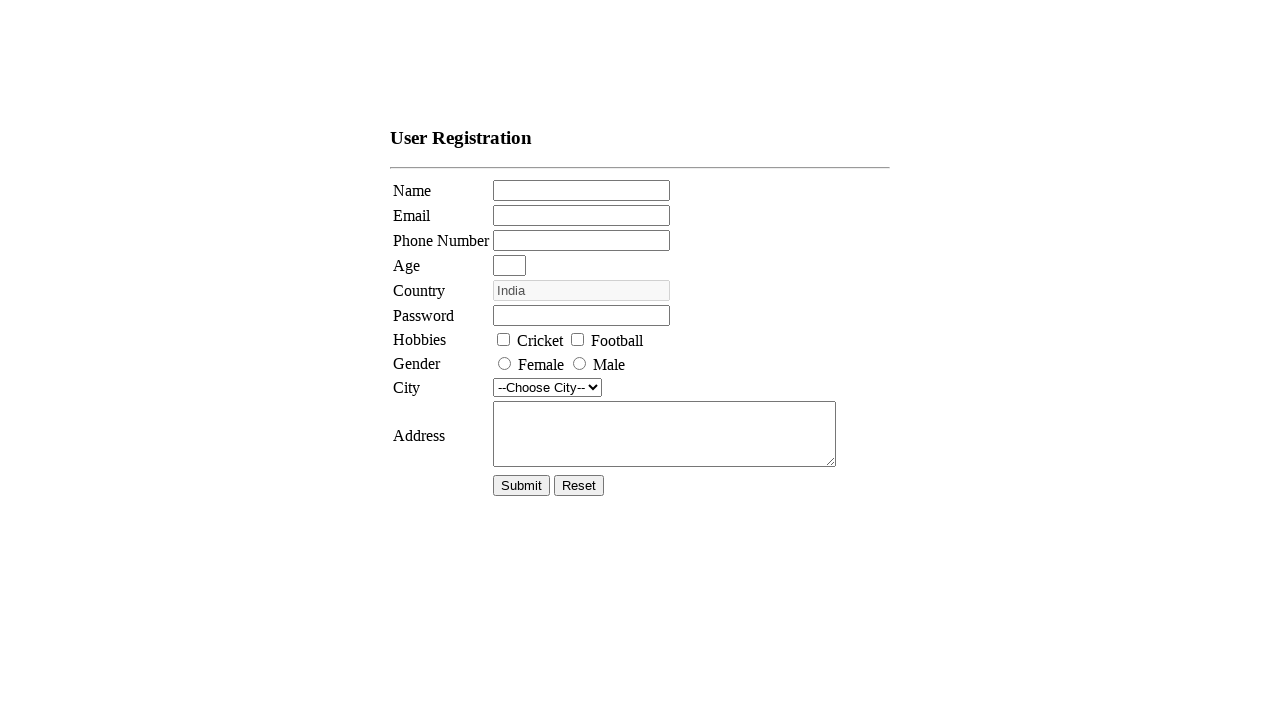

Clicked reset button to clear the form at (579, 486) on input[type='reset']
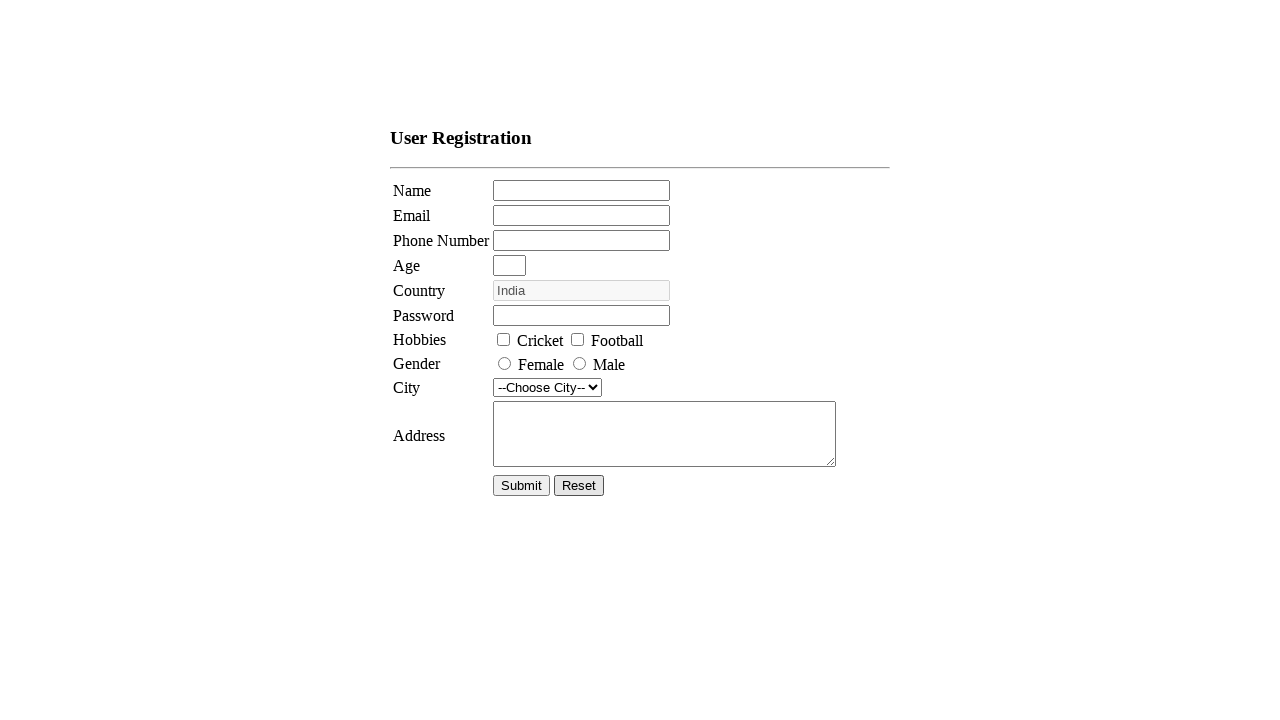

Filled name field with 'John Smith' on #uname
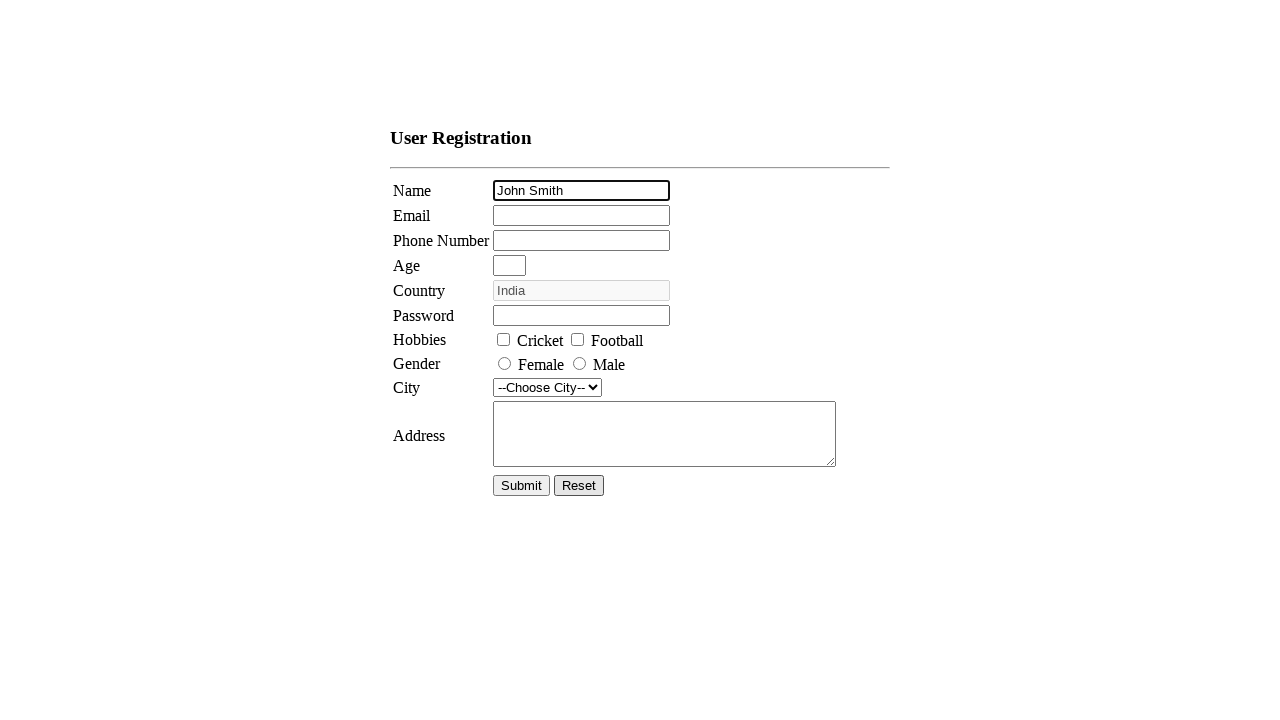

Filled email field with 'johnsmith@example.com' on #uemail
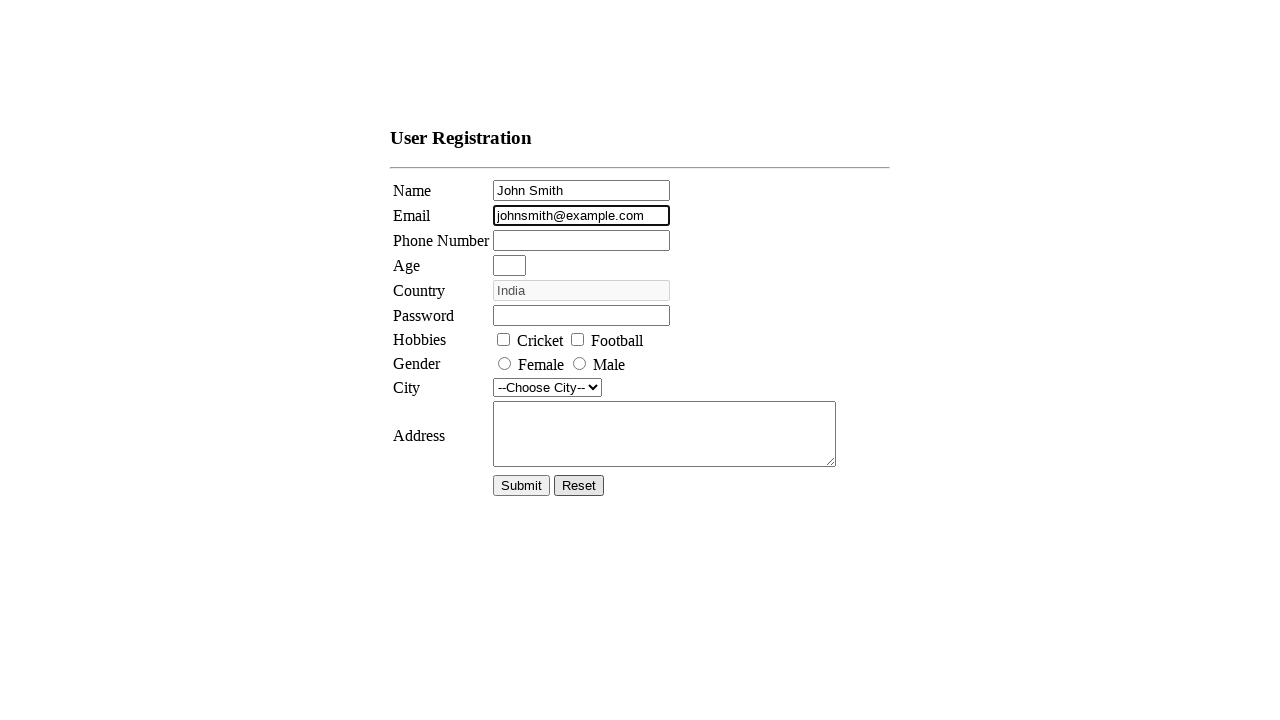

Filled phone field with '9876543210' on #phone
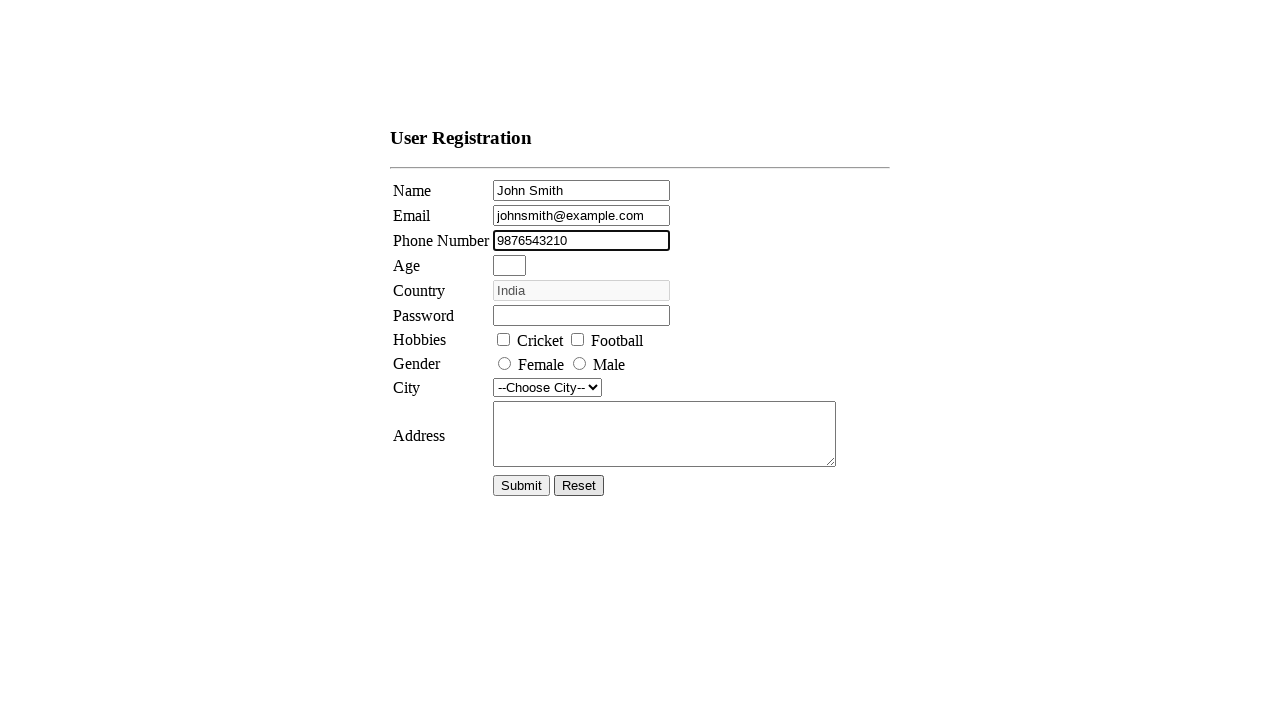

Filled age field with '28' on #age
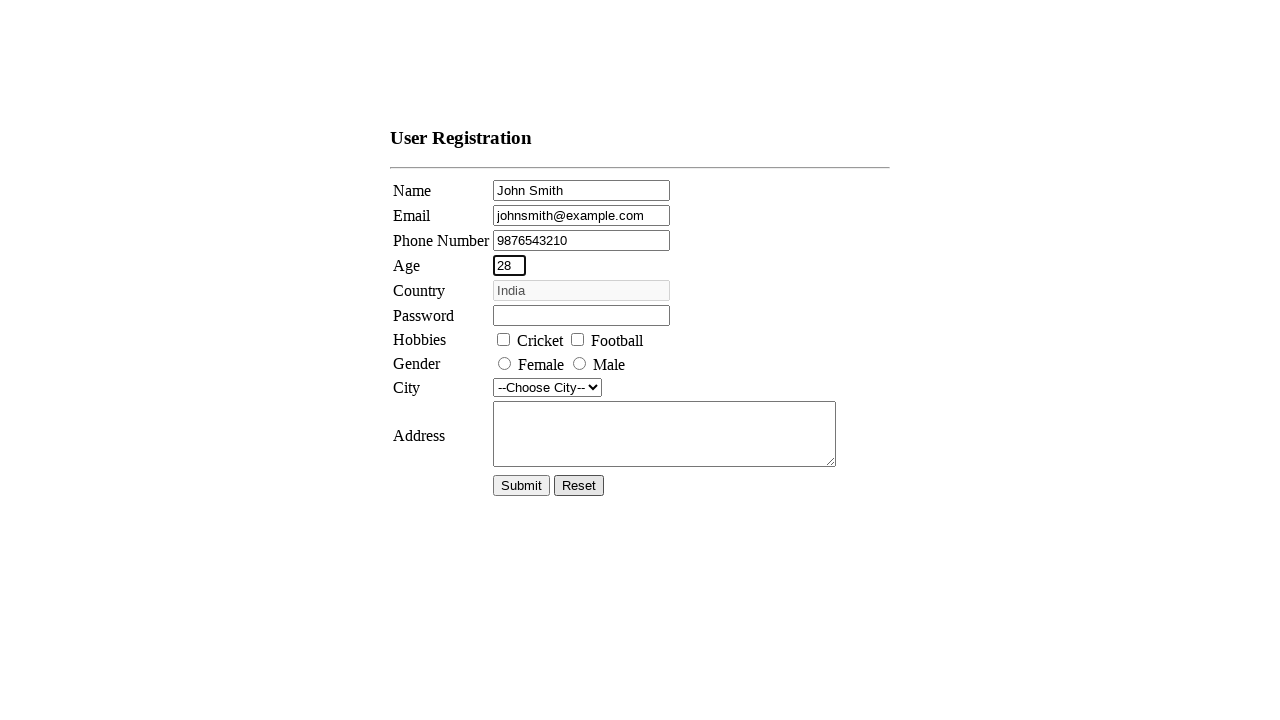

Filled password field with 'SecurePass123' on #pass
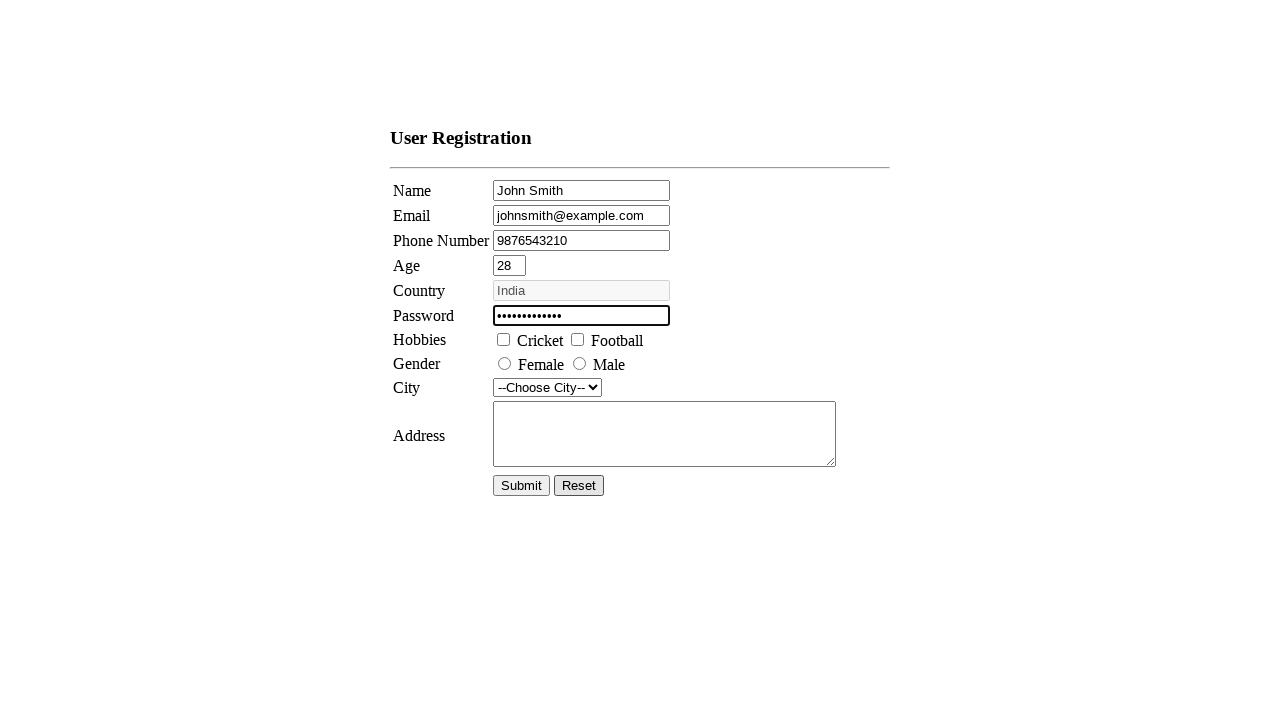

Selected Cricket hobby checkbox at (504, 340) on #option1
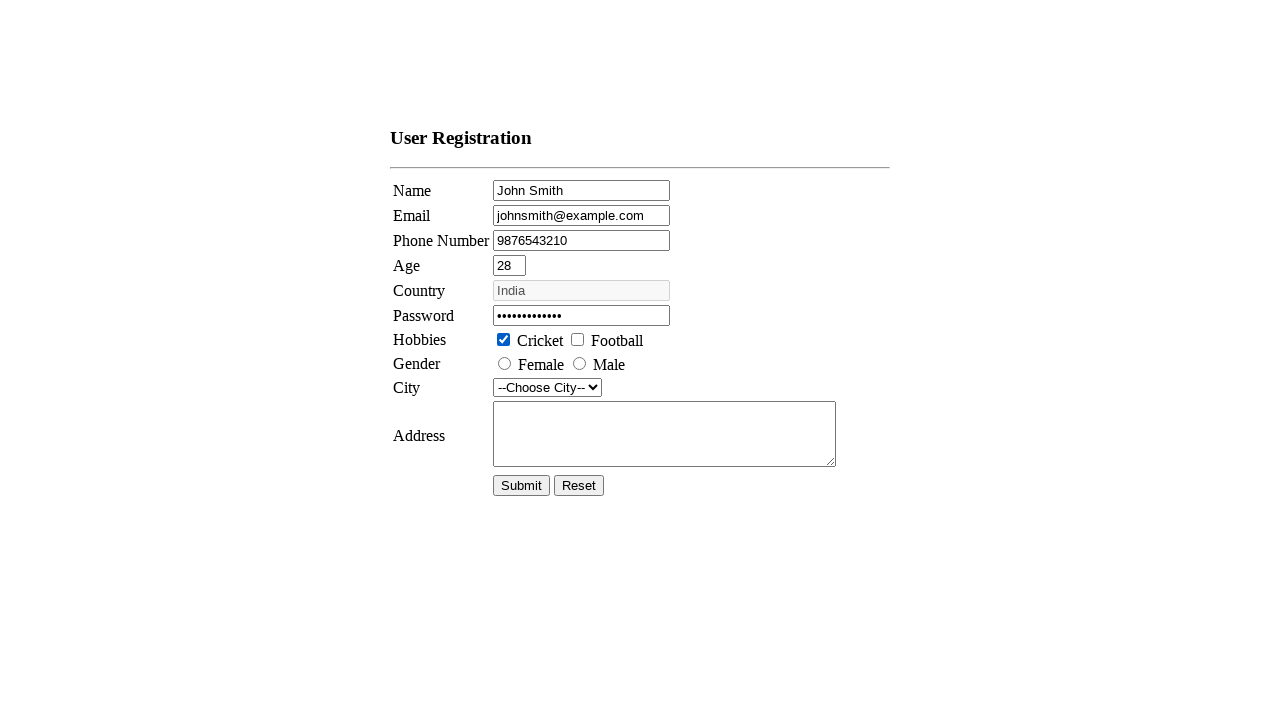

Selected Male gender at (580, 364) on label:has(#male)
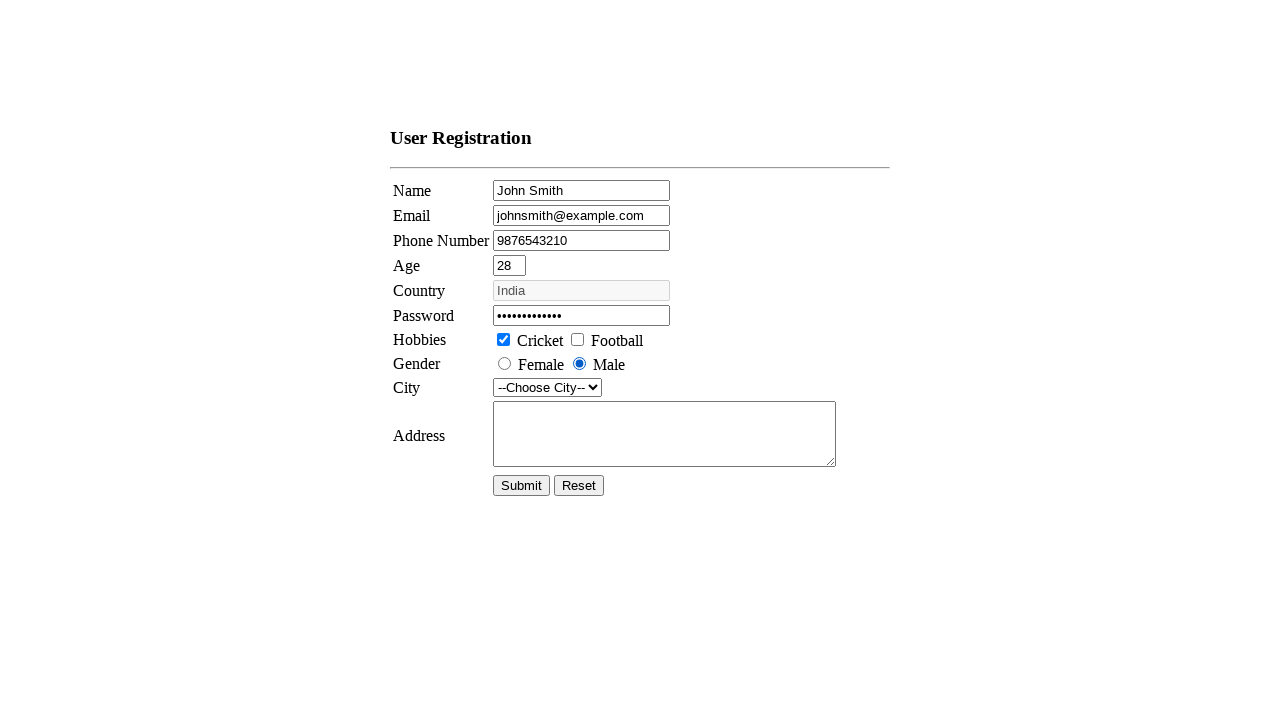

Selected Chennai from city dropdown on #city
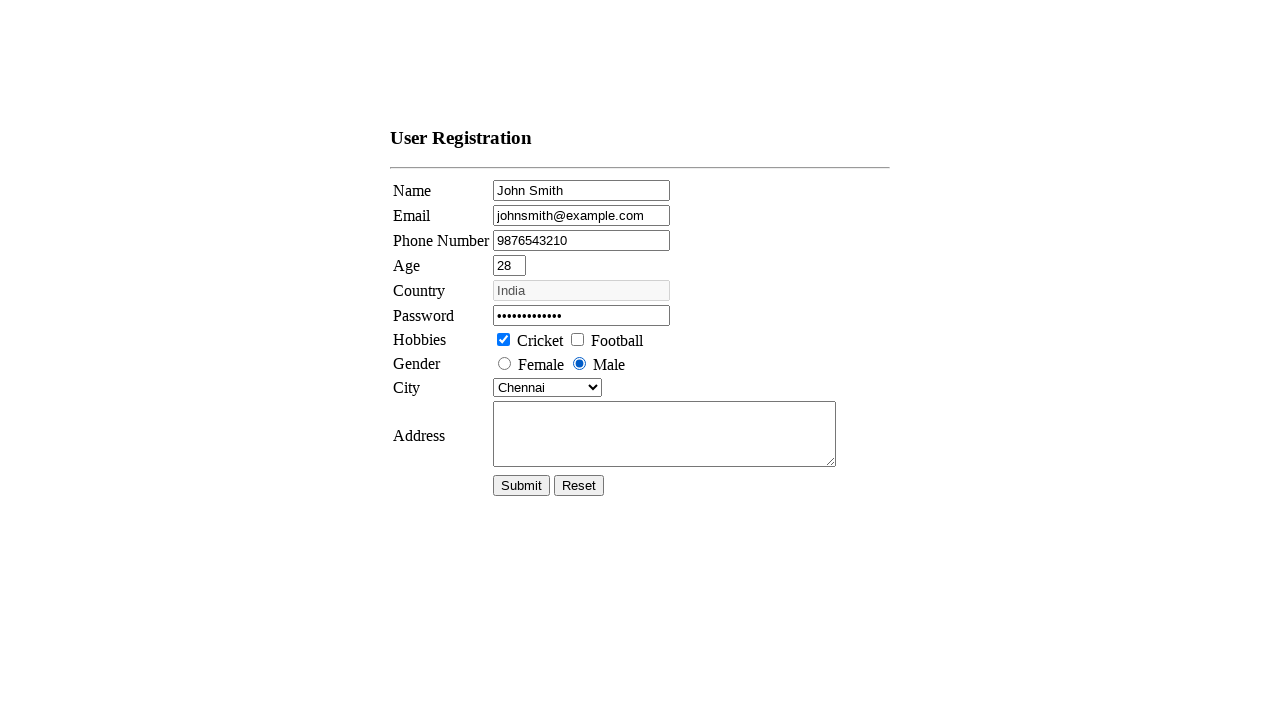

Filled address field with '123 Main Street, Apartment 4B' on textarea[name='address']
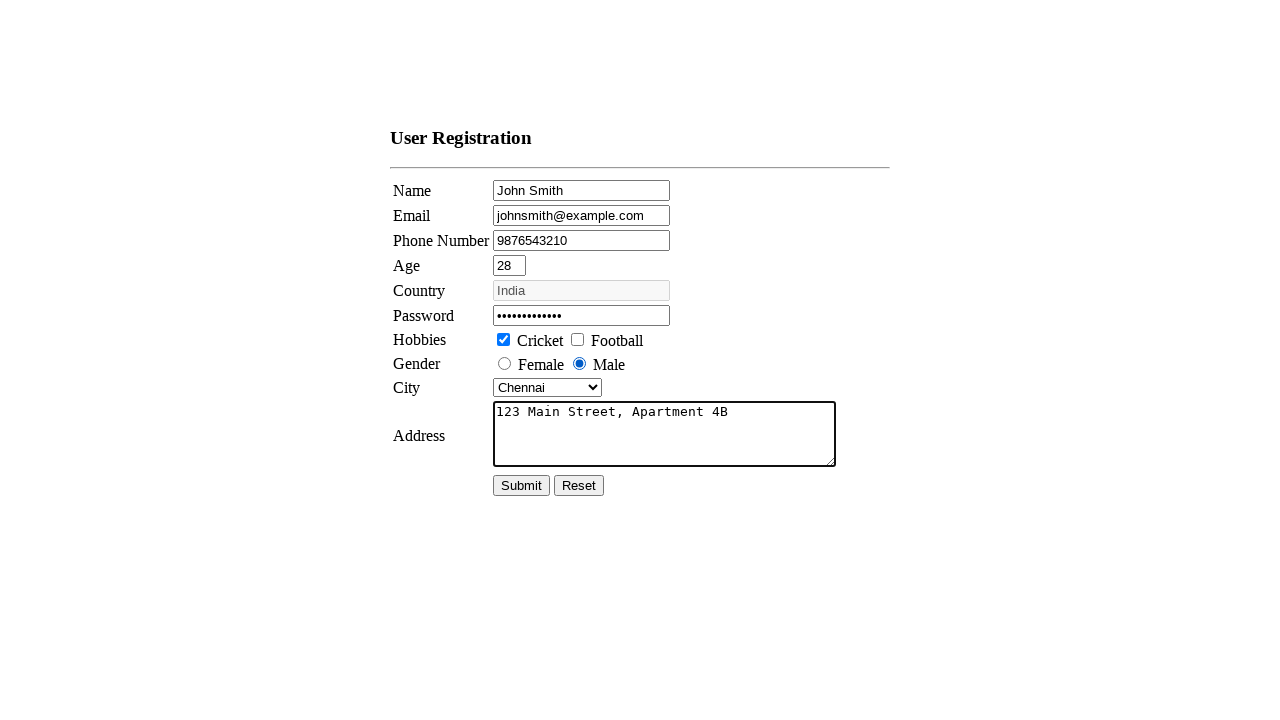

Clicked submit button to submit the registration form at (522, 486) on #submit
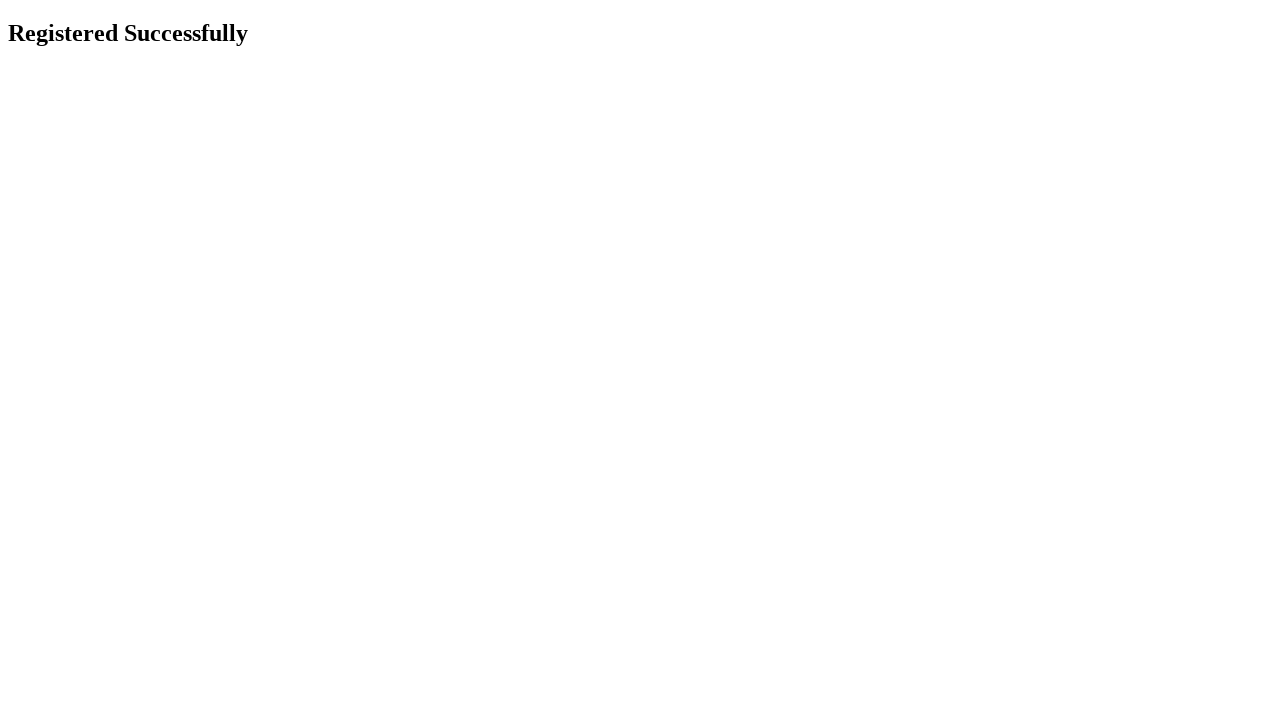

Success message appeared on page
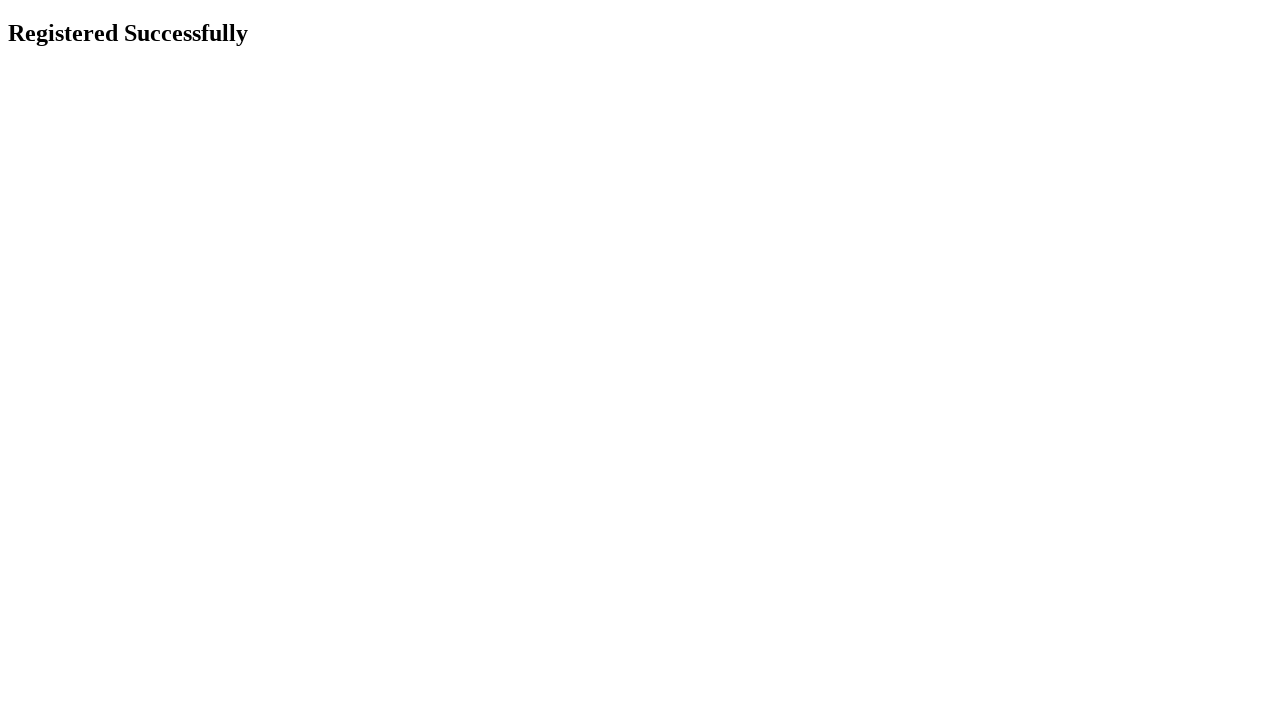

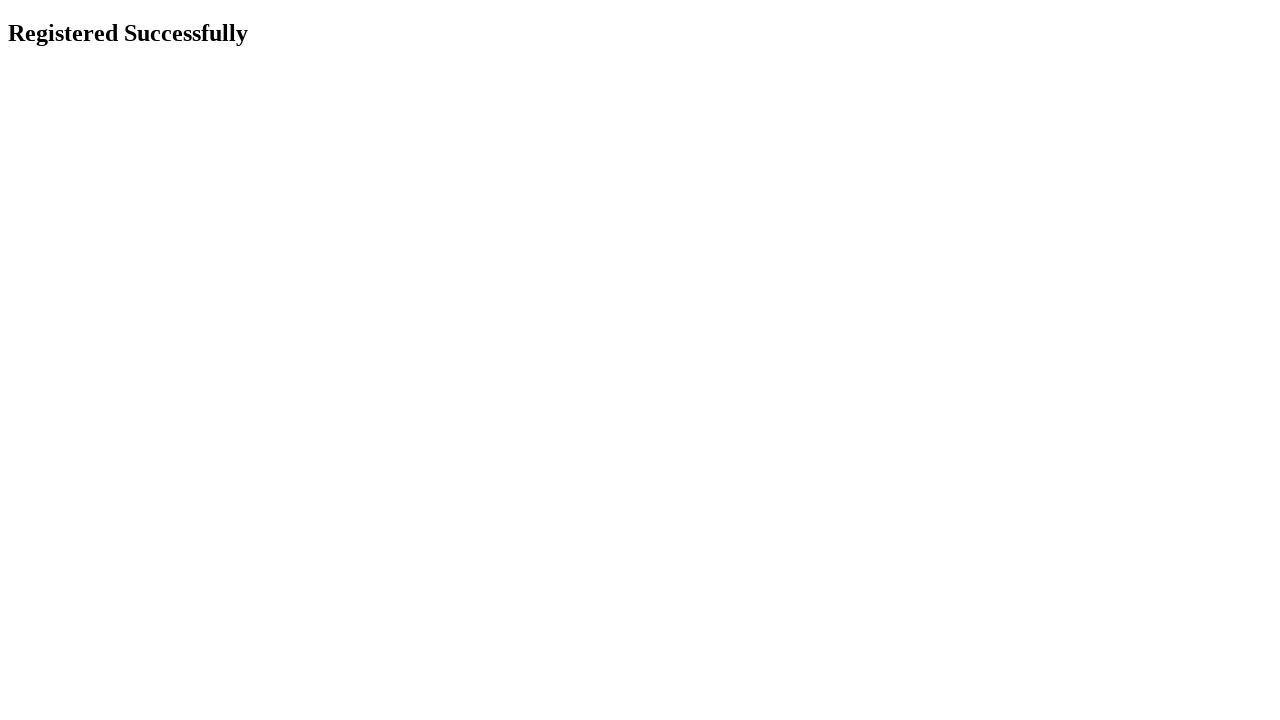